Tests element highlighting functionality by navigating to a page, finding an element by ID, and applying a visual highlight style (red dashed border) to it temporarily.

Starting URL: http://the-internet.herokuapp.com/large

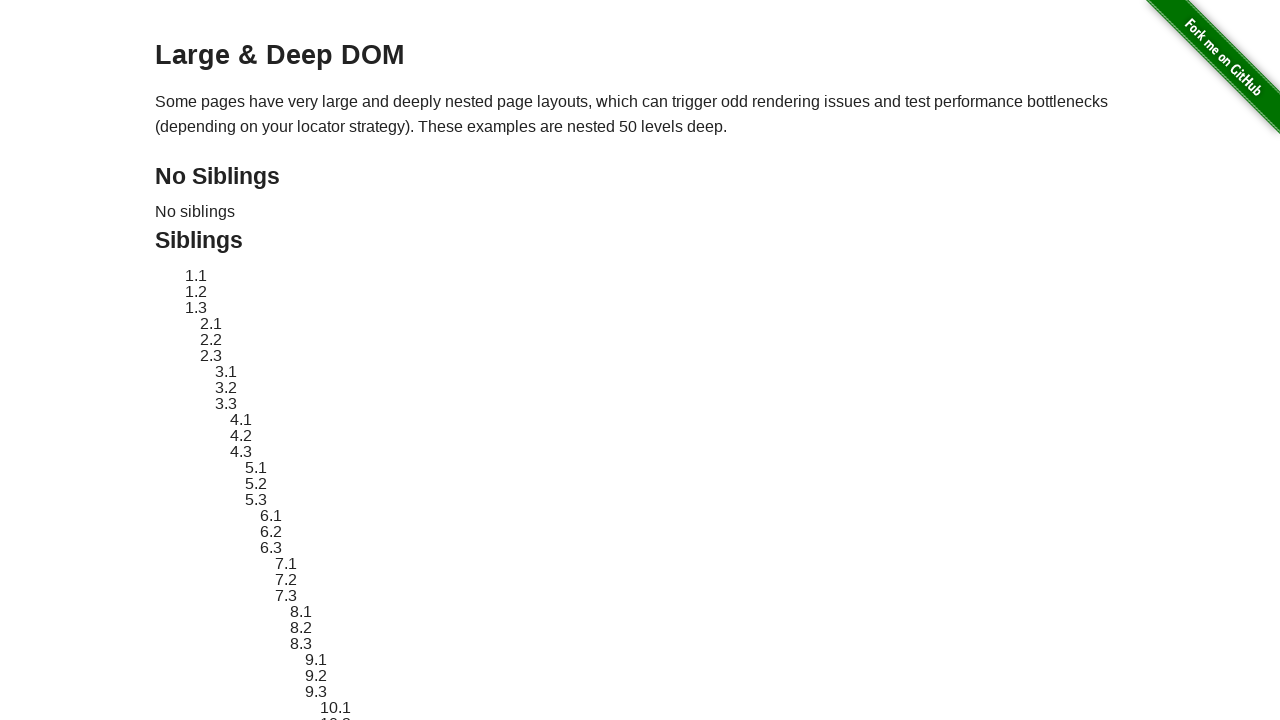

Located target element with ID 'sibling-2.3'
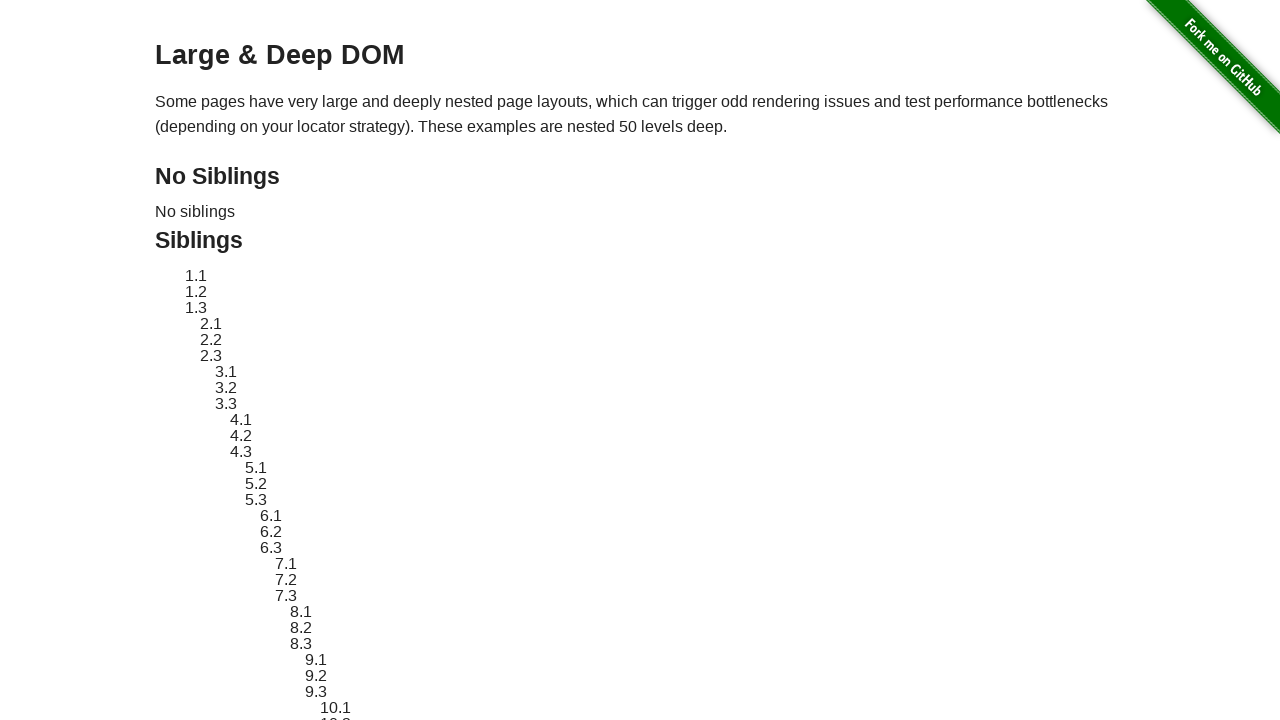

Target element is now visible
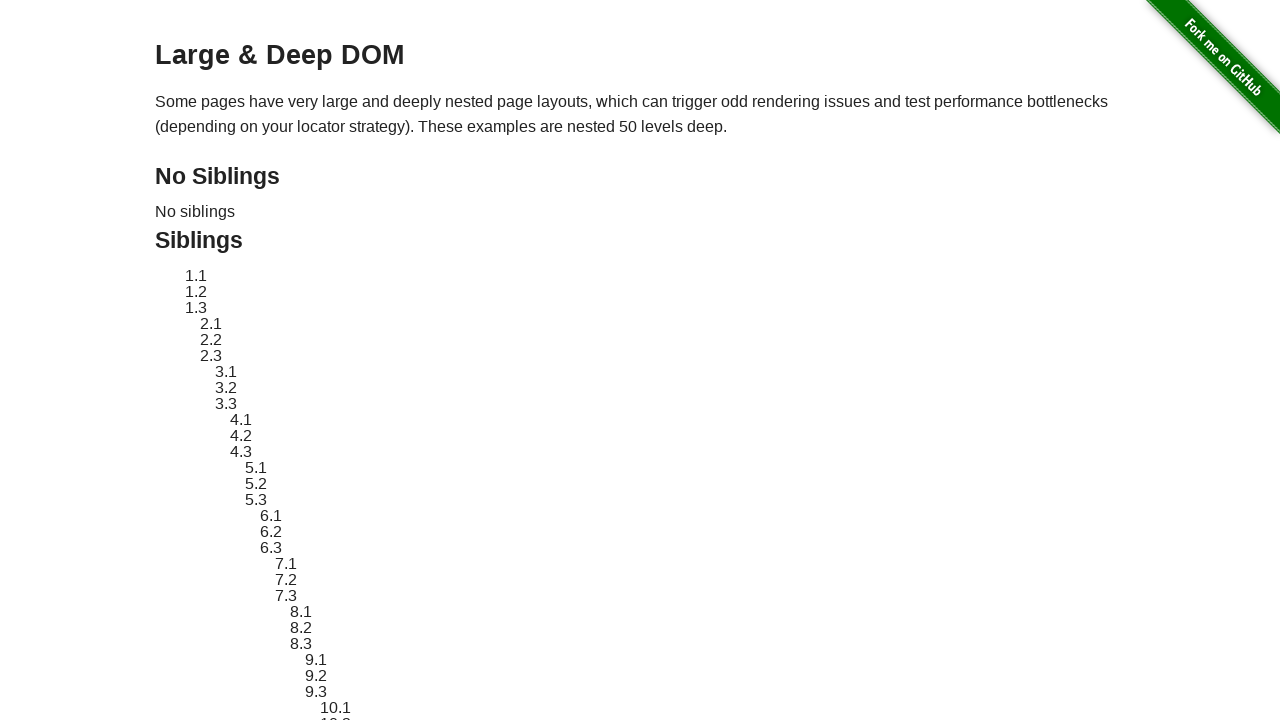

Retrieved original style attribute from target element
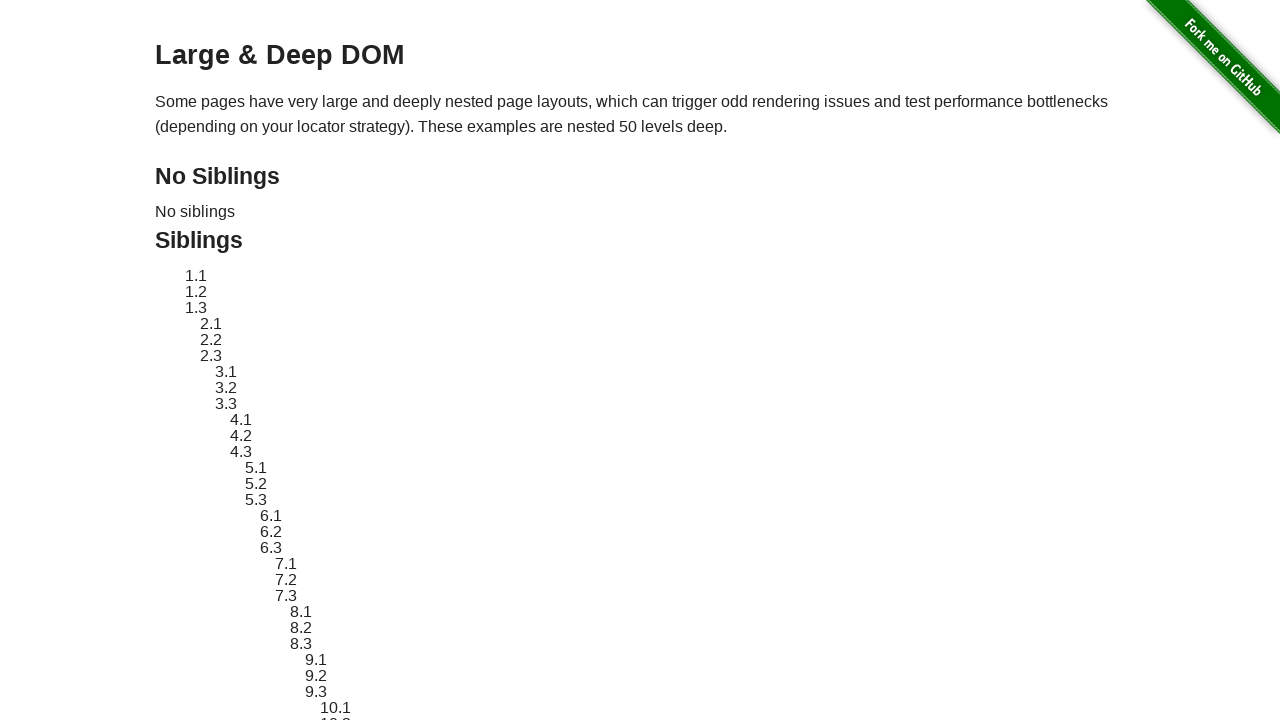

Applied red dashed border highlight style to target element
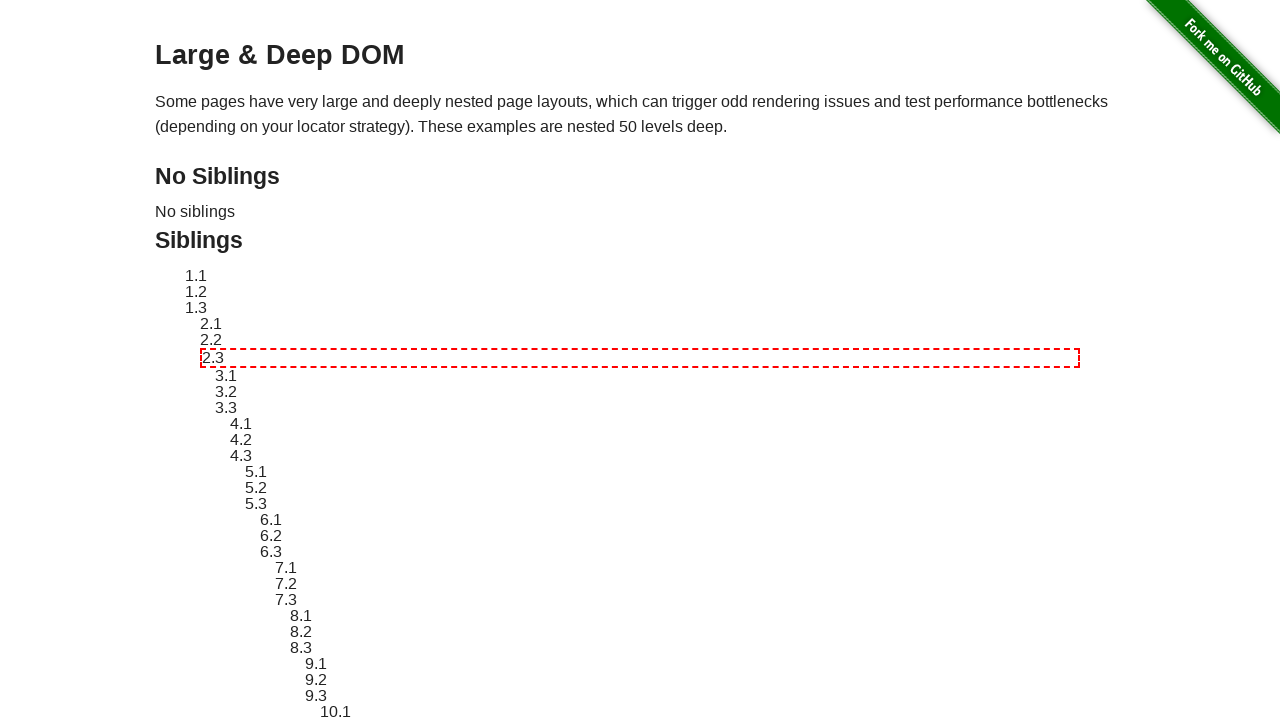

Waited 2 seconds to display the highlight
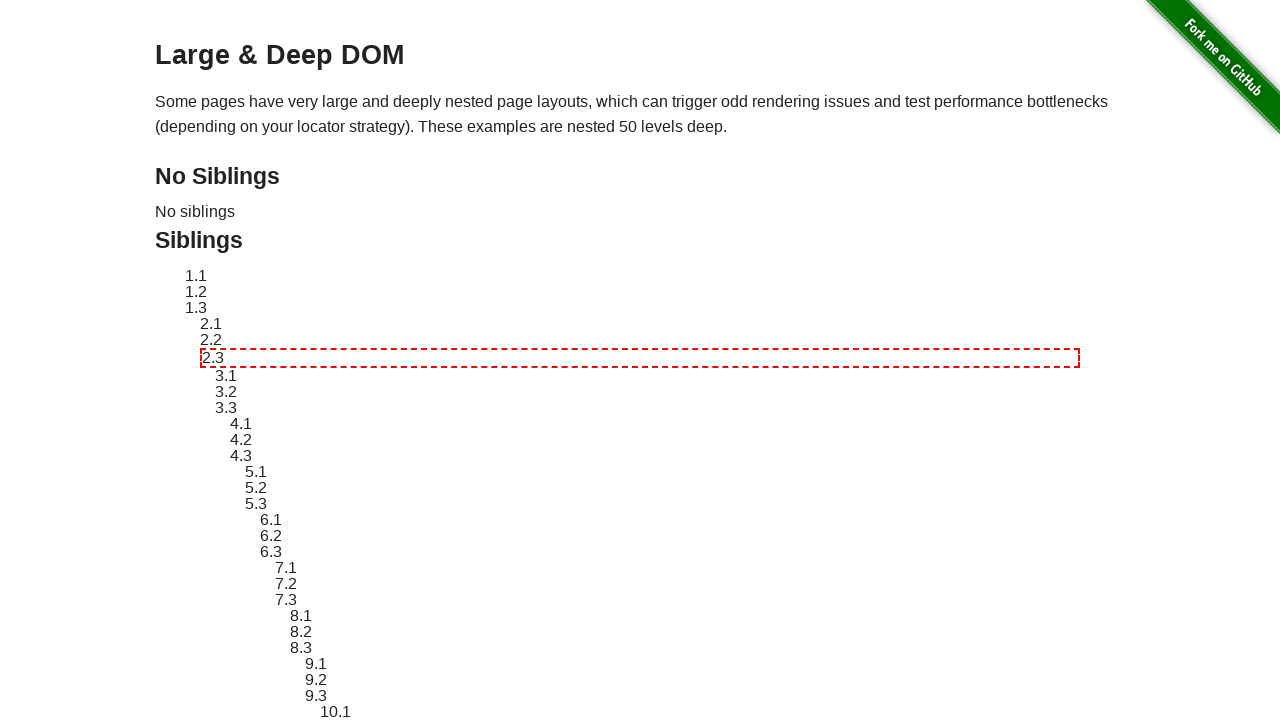

Reverted target element to original style
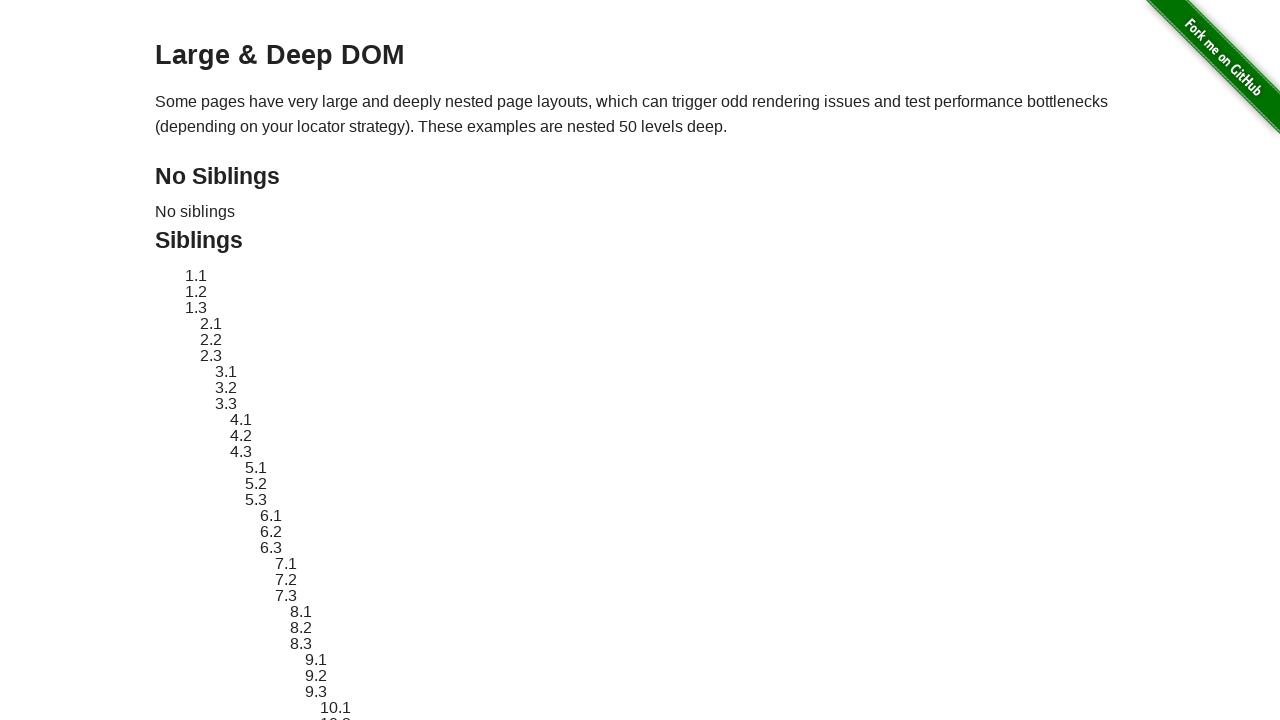

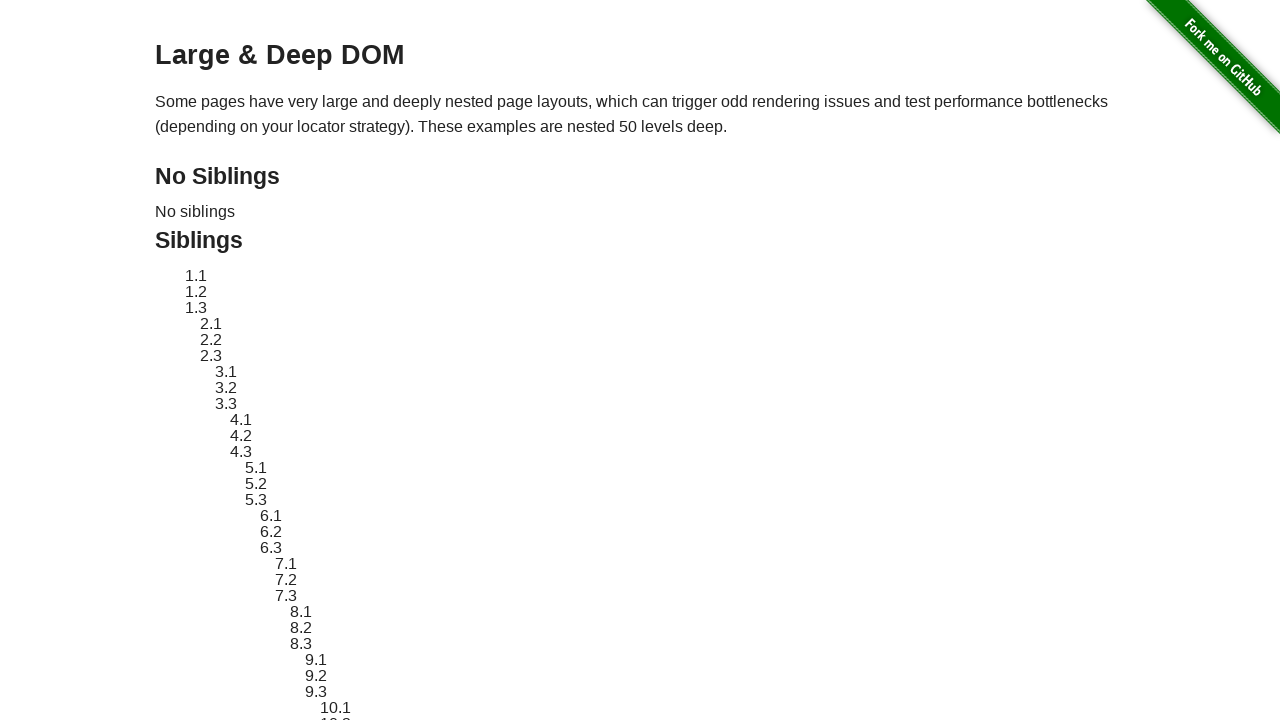